Tests the Add/Remove Elements functionality by clicking the Add Element button, verifying the Delete button appears, clicking Delete, and verifying the page heading is still visible.

Starting URL: https://the-internet.herokuapp.com/add_remove_elements/

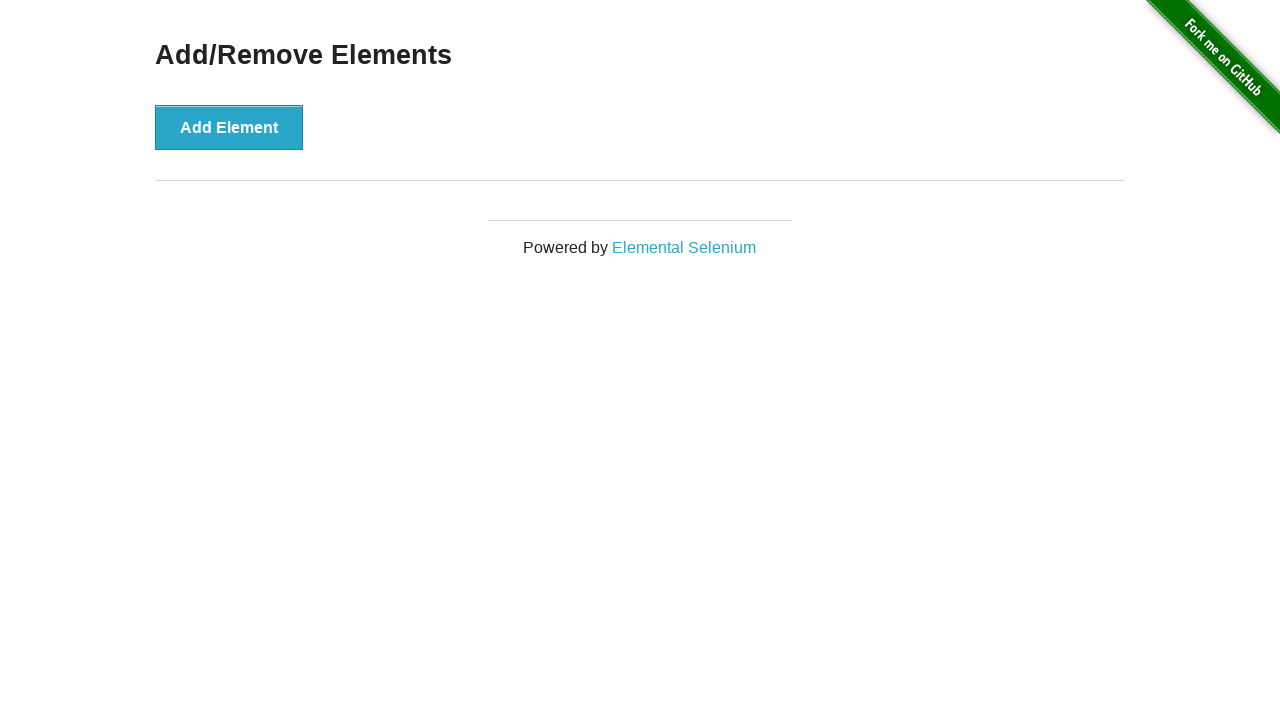

Clicked the Add Element button at (229, 127) on xpath=//button[@onclick='addElement()']
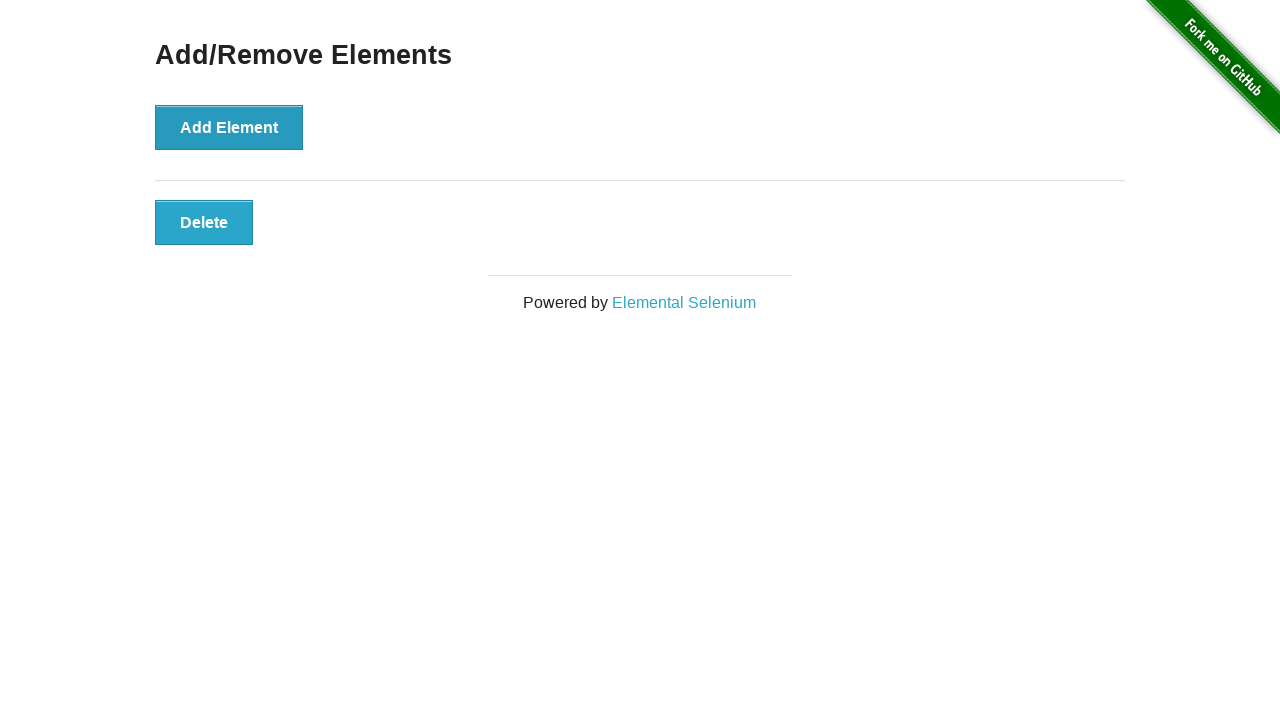

Delete button appeared after adding element
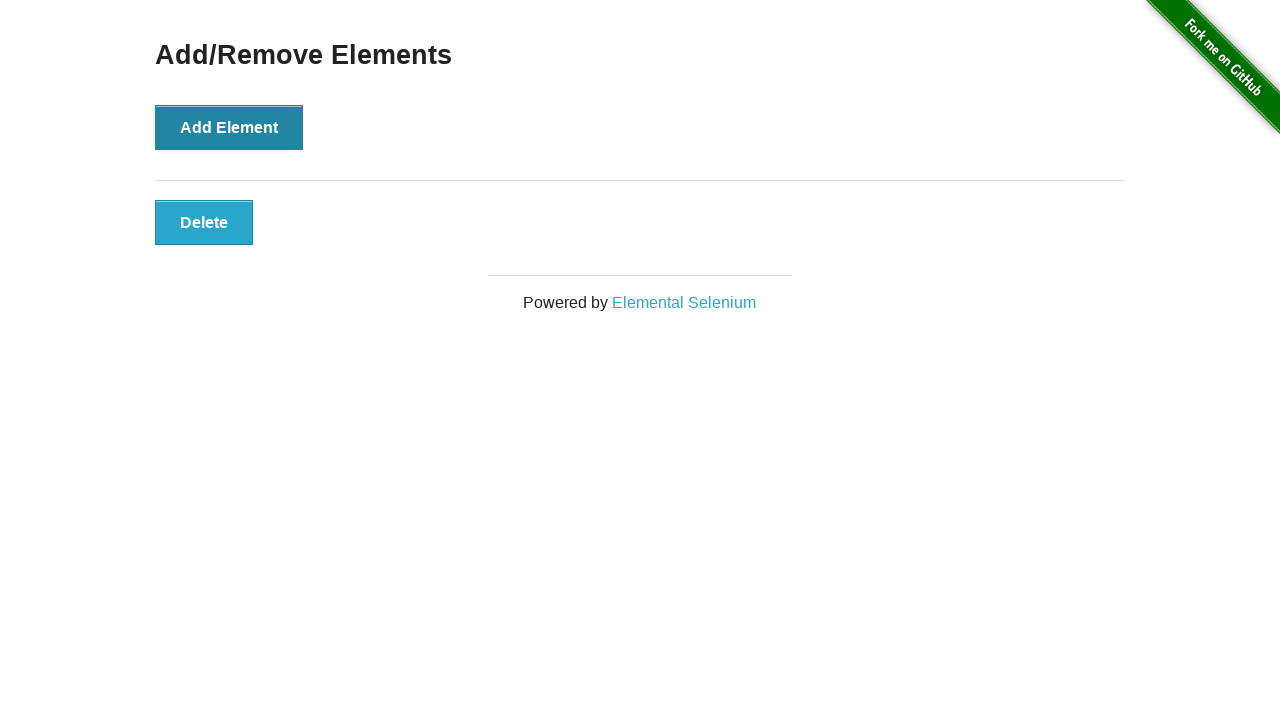

Clicked the Delete button at (204, 222) on xpath=//button[@onclick='deleteElement()']
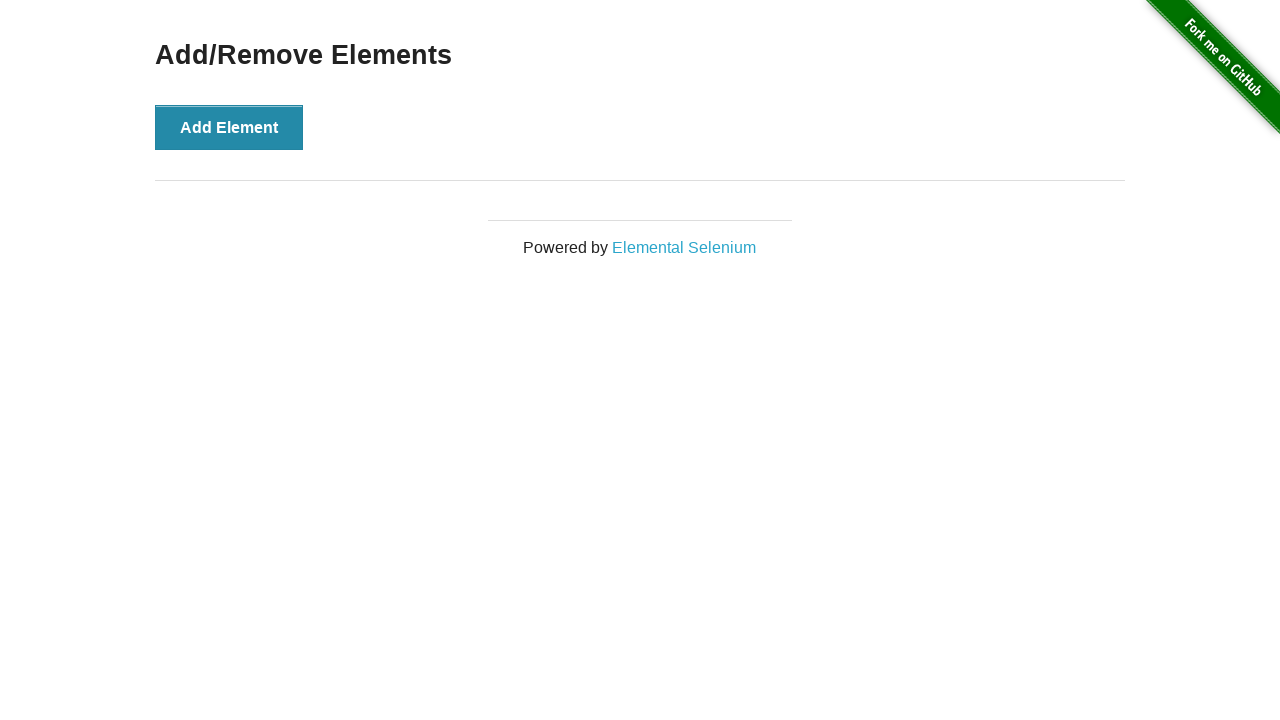

Verified the Add/Remove Elements heading is still visible after deletion
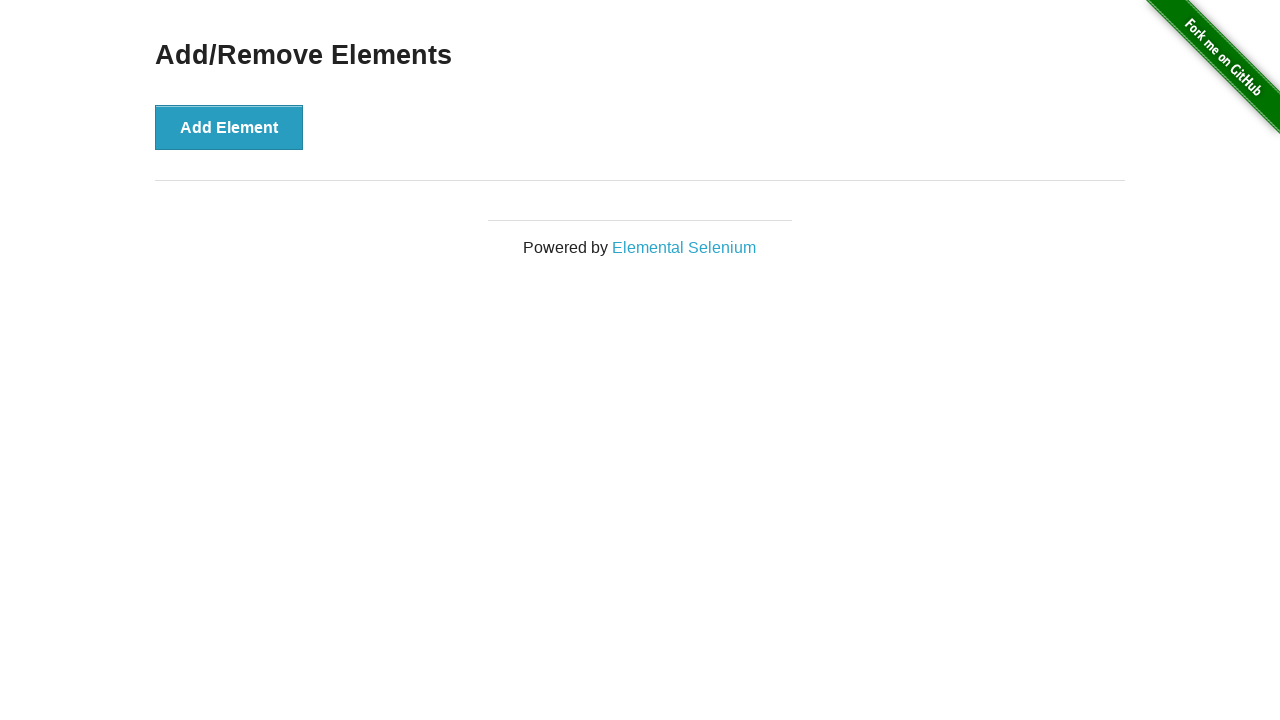

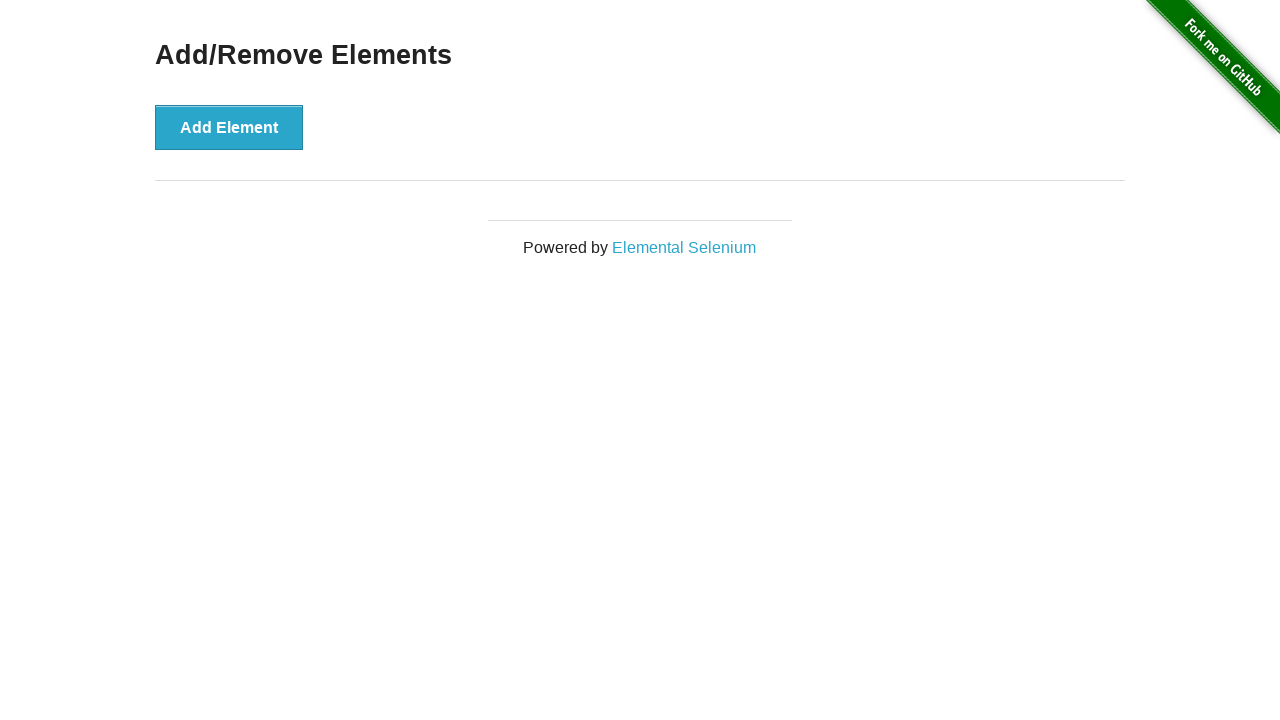